Tests opting out of A/B tests by adding an opt-out cookie after visiting the page, refreshing, and verifying the heading changes to "No A/B Test"

Starting URL: http://the-internet.herokuapp.com/abtest

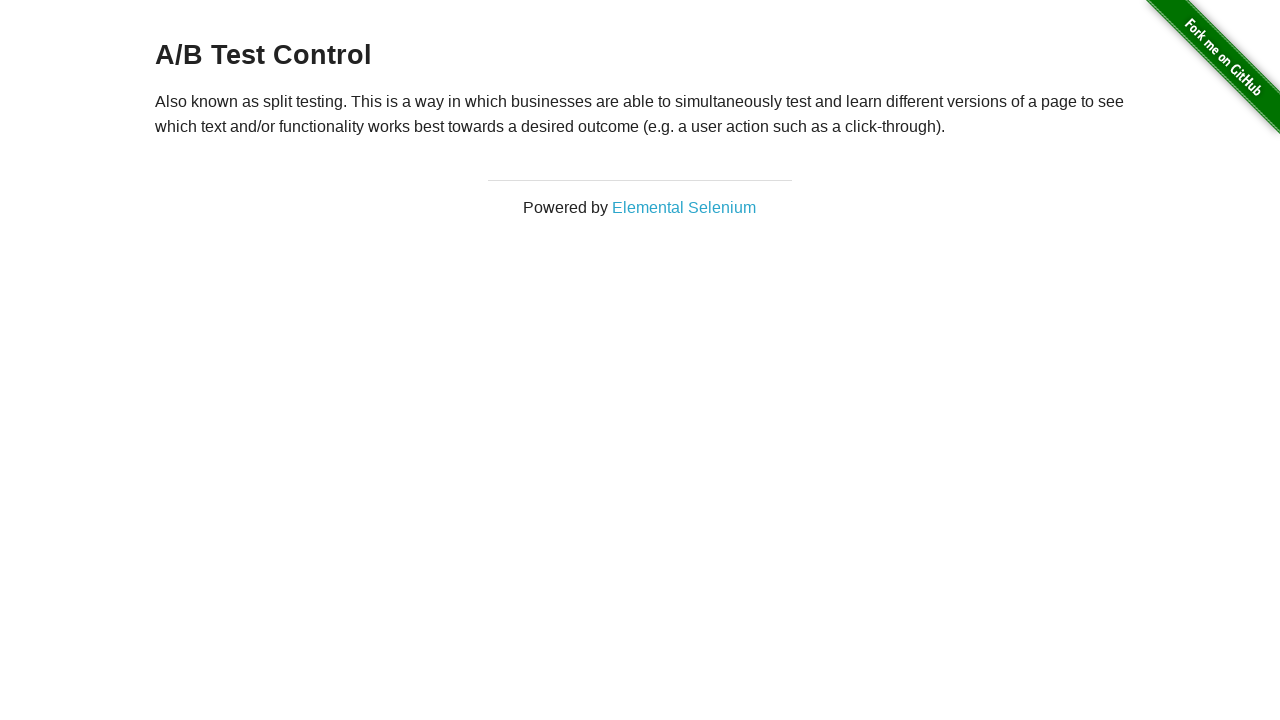

Navigated to A/B test page
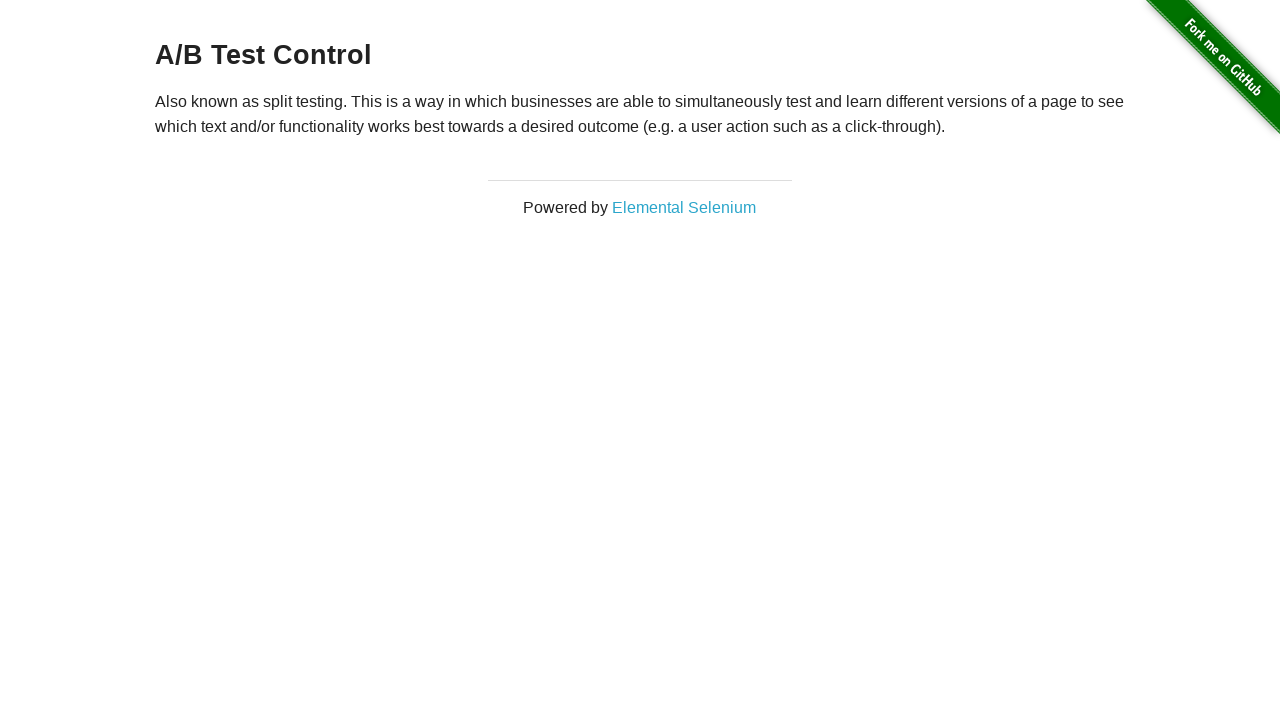

Retrieved heading text: 'A/B Test Control'
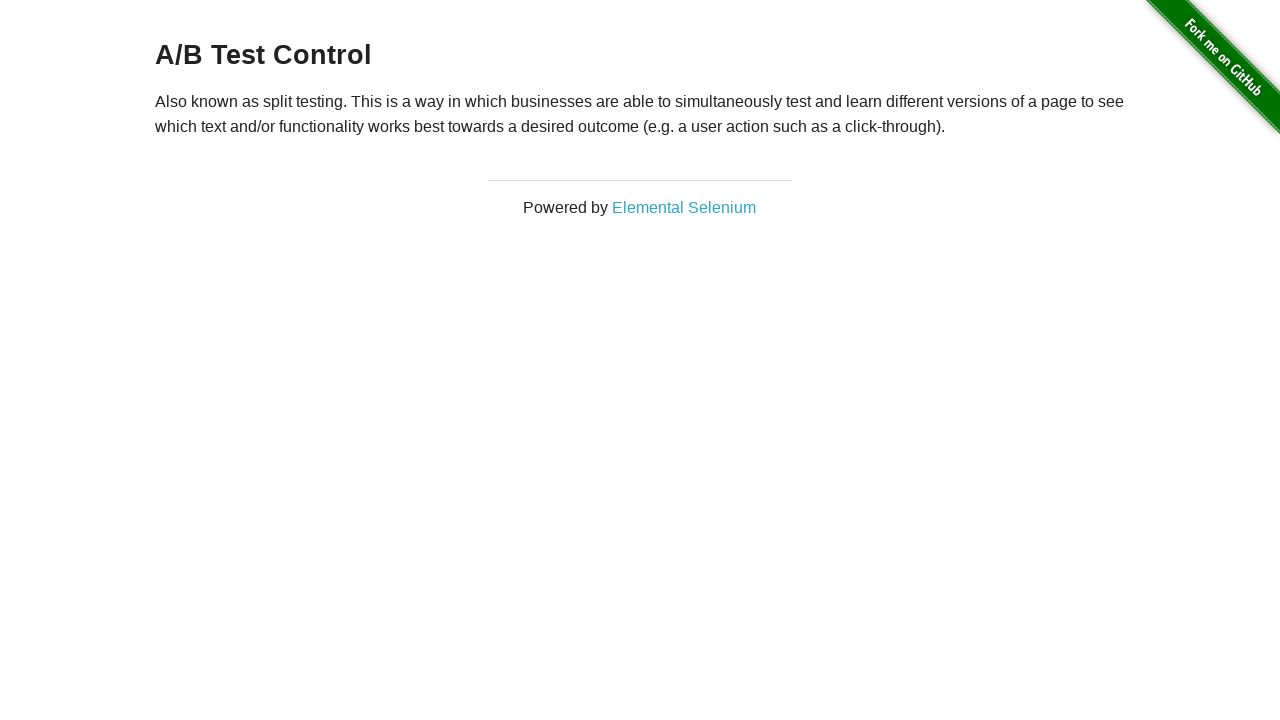

Added optimizelyOptOut cookie
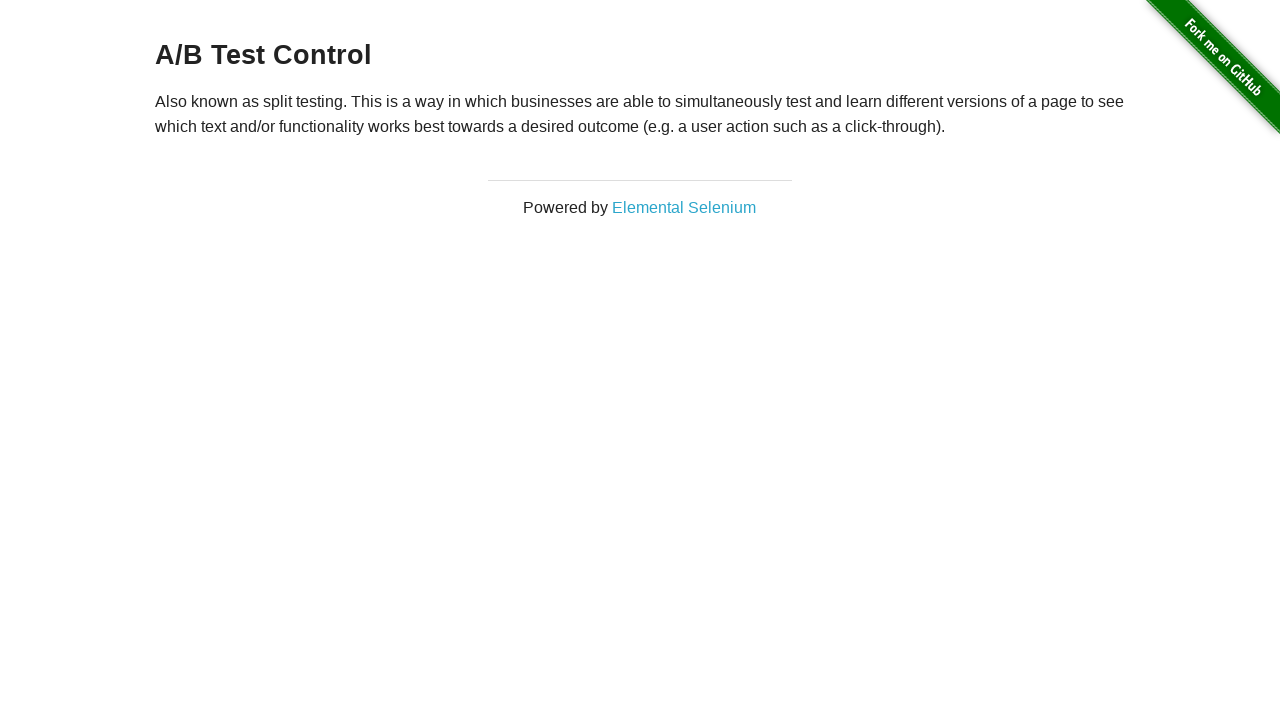

Reloaded page after adding opt-out cookie
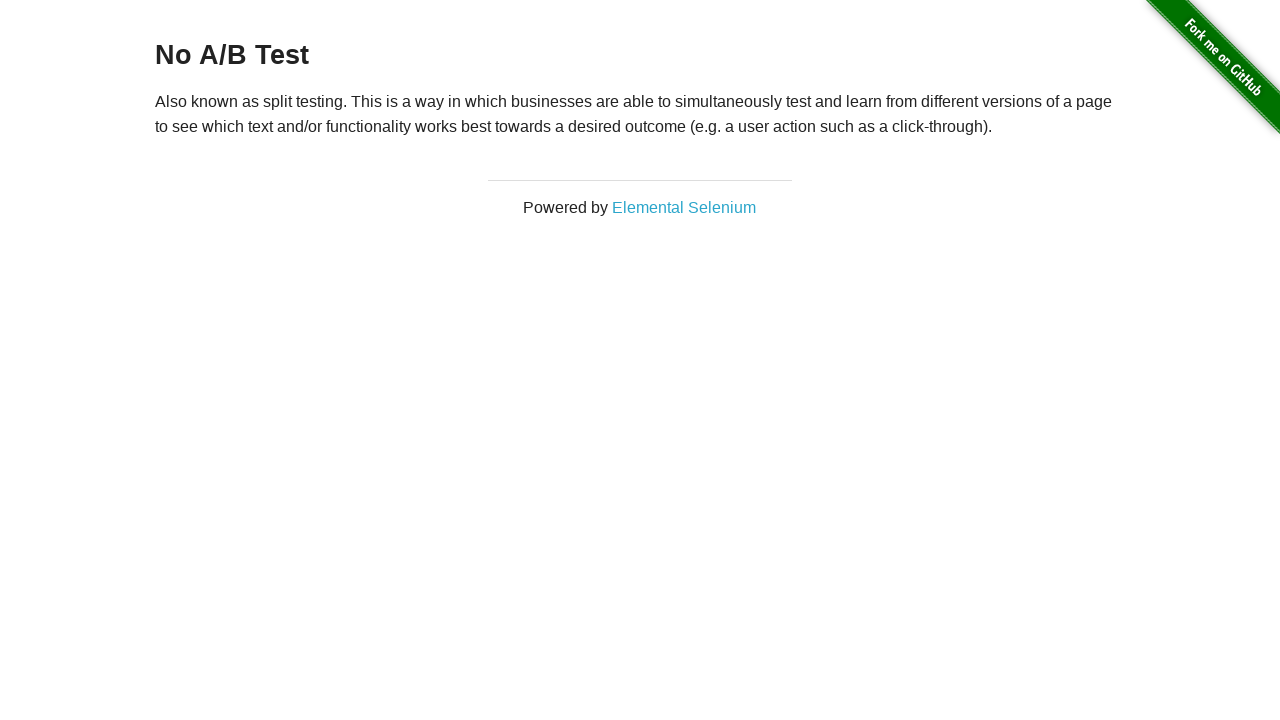

Waited for heading element to load
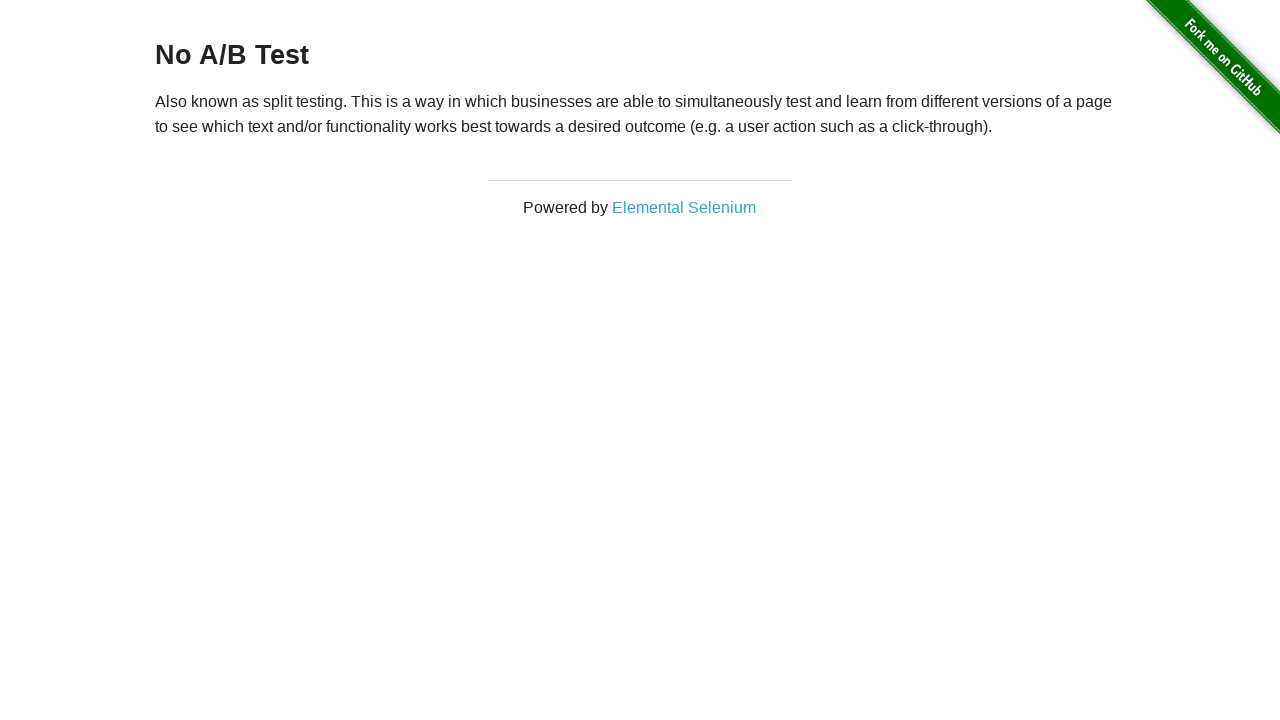

Verified heading changed to: 'No A/B Test'
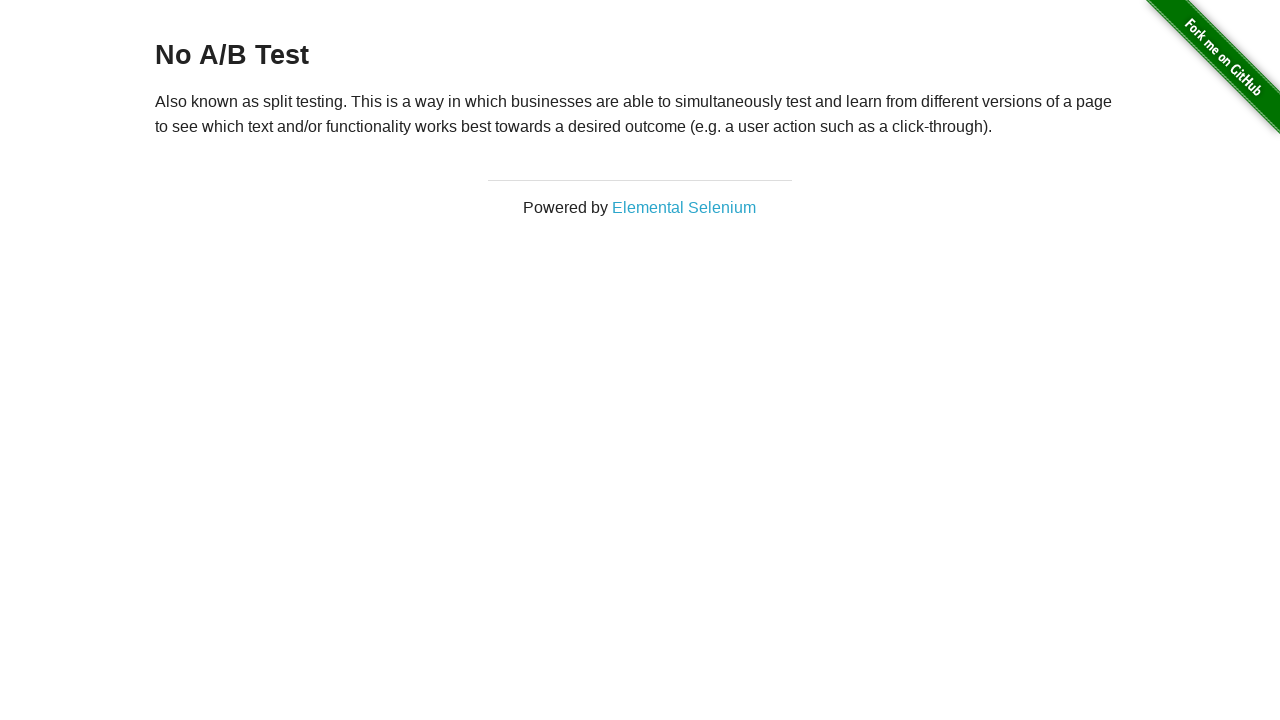

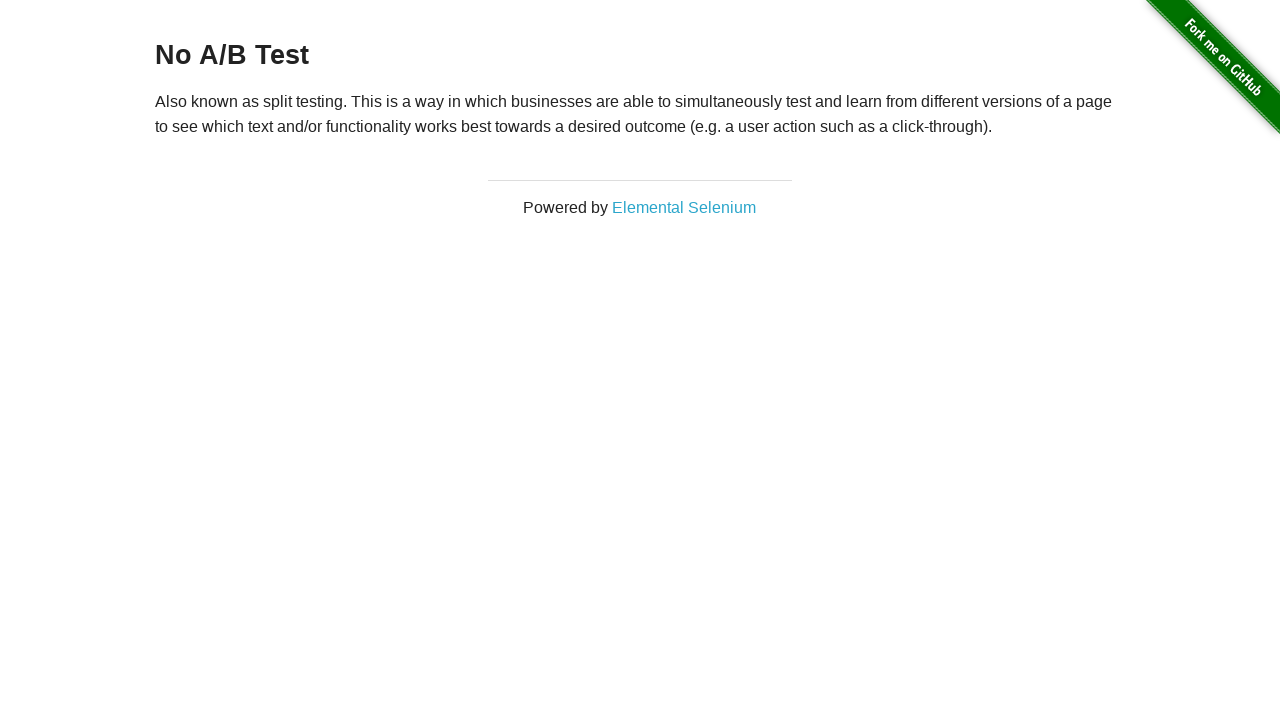